Tests that clicking the "Slow calculator" link navigates to a new page successfully

Starting URL: https://bonigarcia.dev/selenium-webdriver-java/

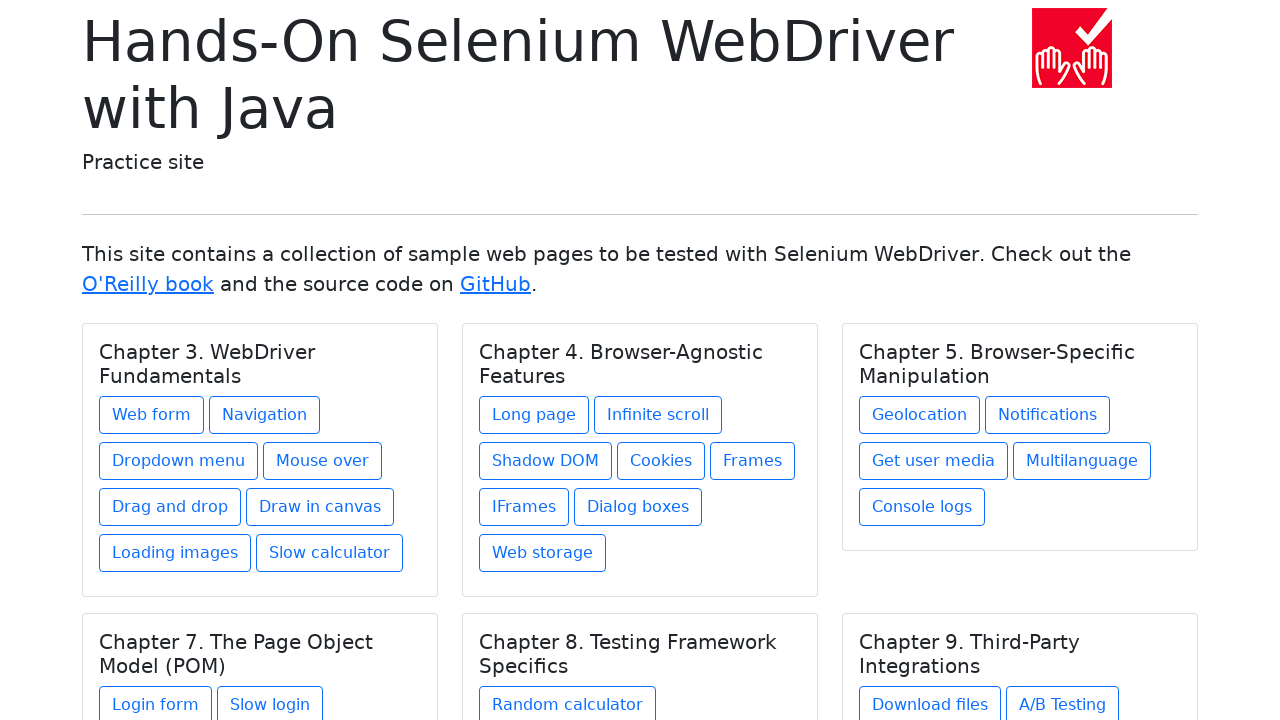

Clicked on 'Slow calculator' link at (330, 553) on text=Slow calculator
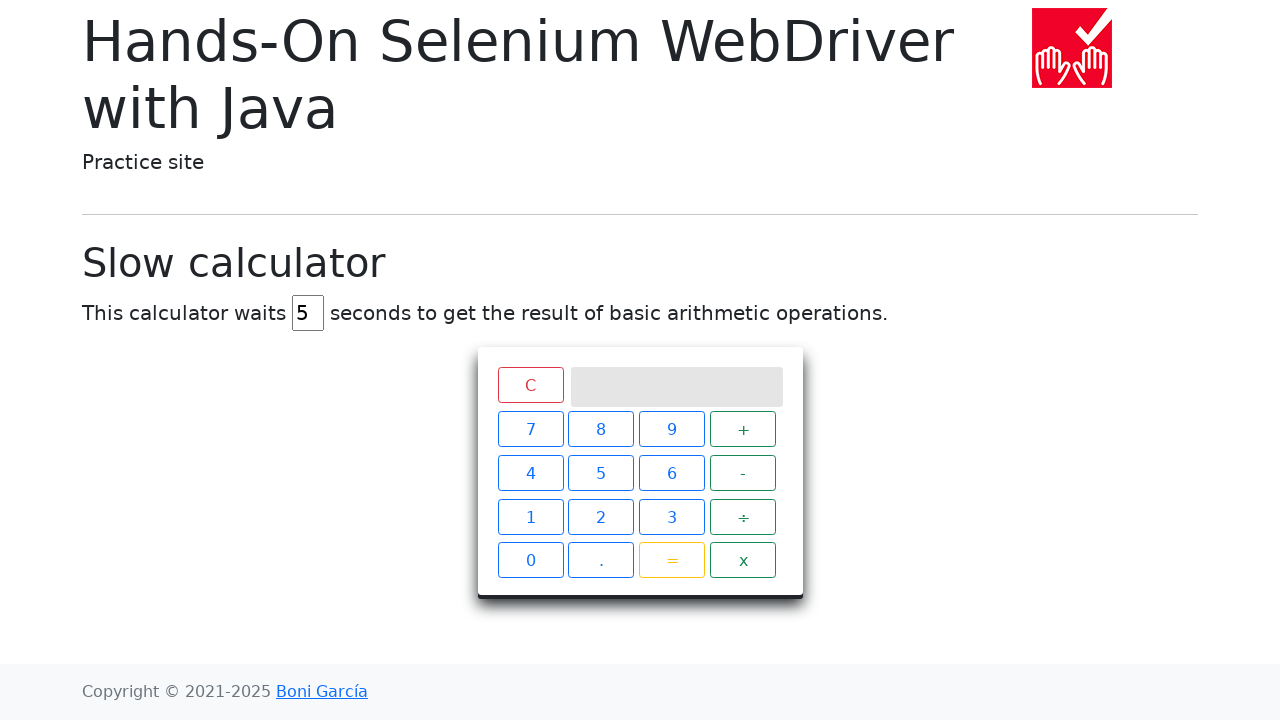

Navigation to Slow calculator page completed
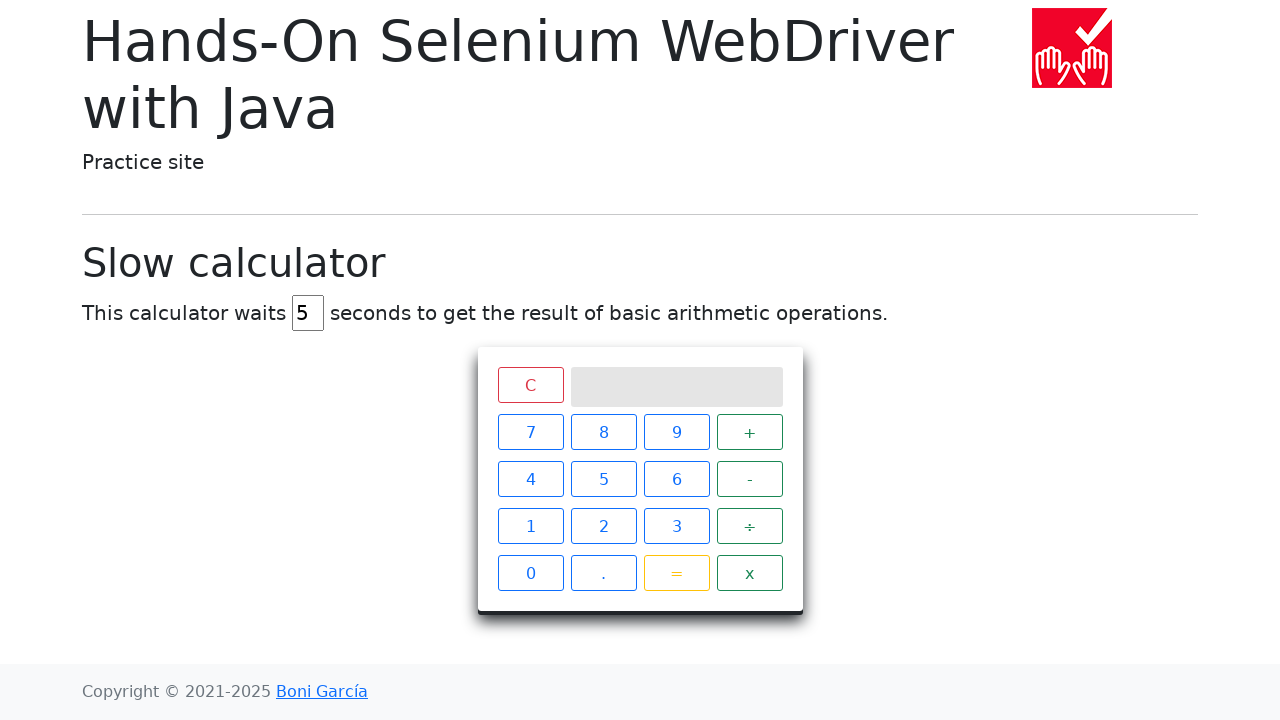

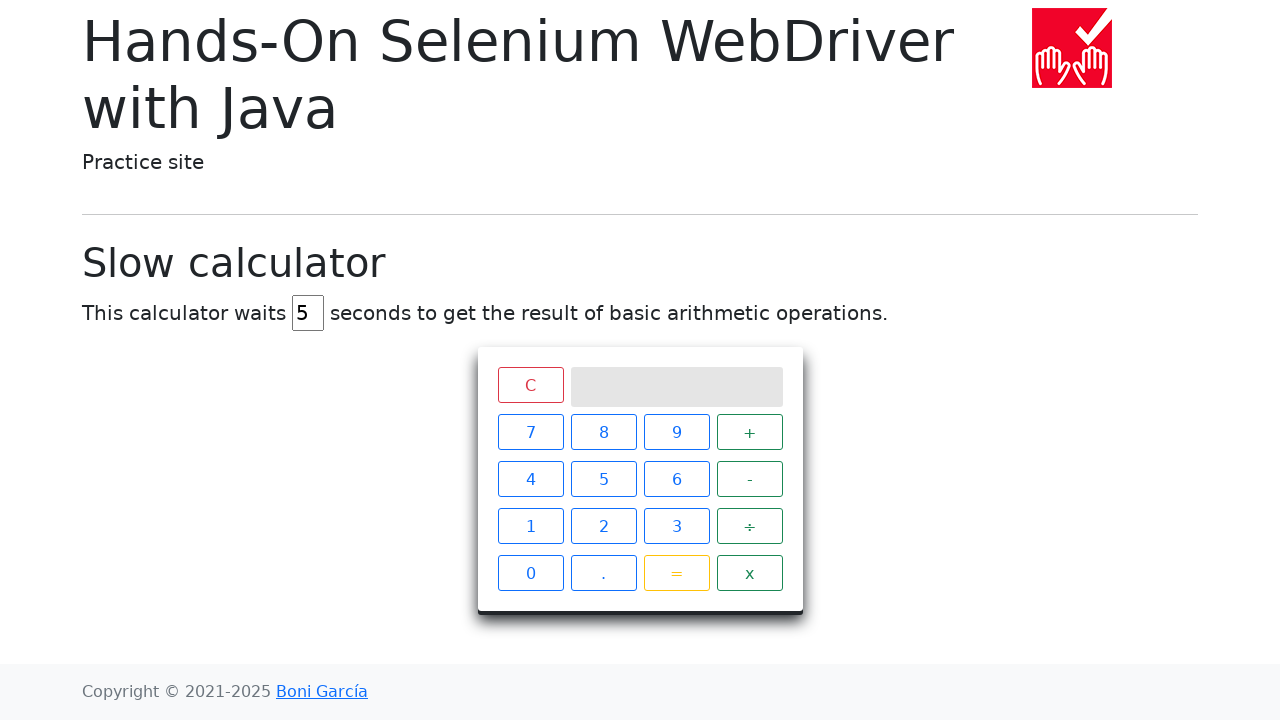